Waits for price to reach $100, clicks book button, calculates a mathematical expression, fills the answer and submits the form

Starting URL: http://suninjuly.github.io/explicit_wait2.html

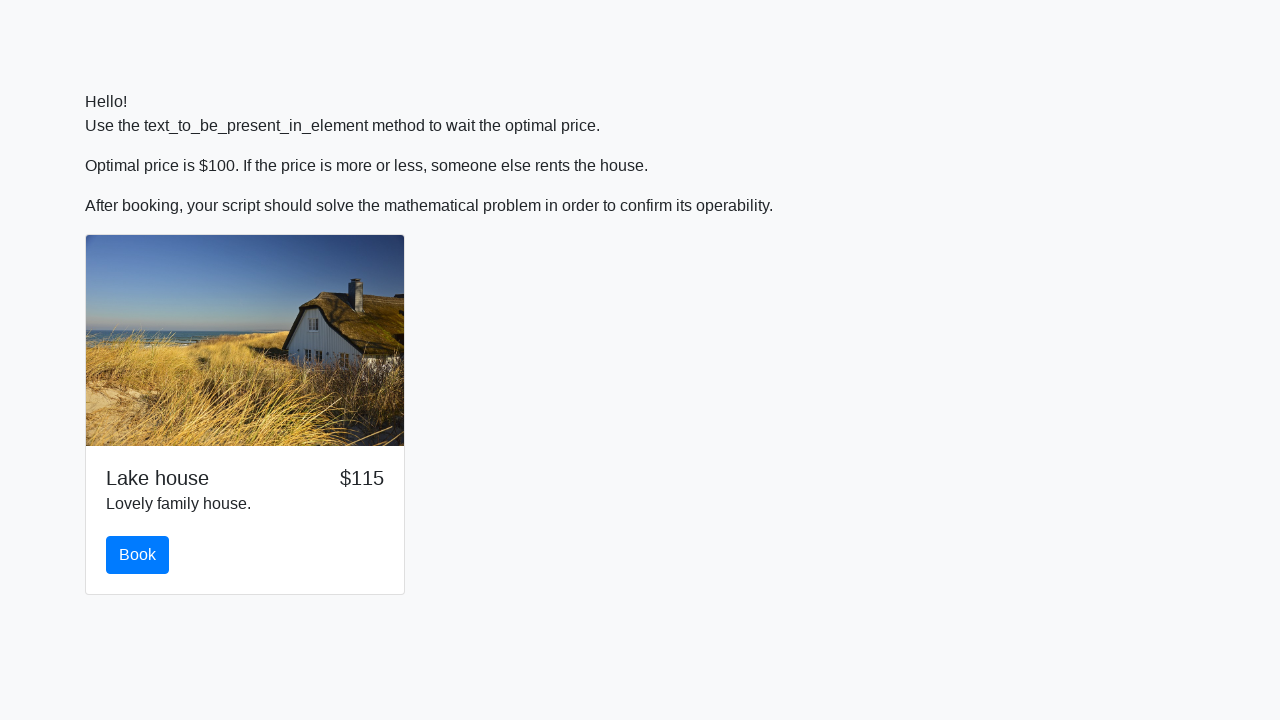

Waited for price to reach $100
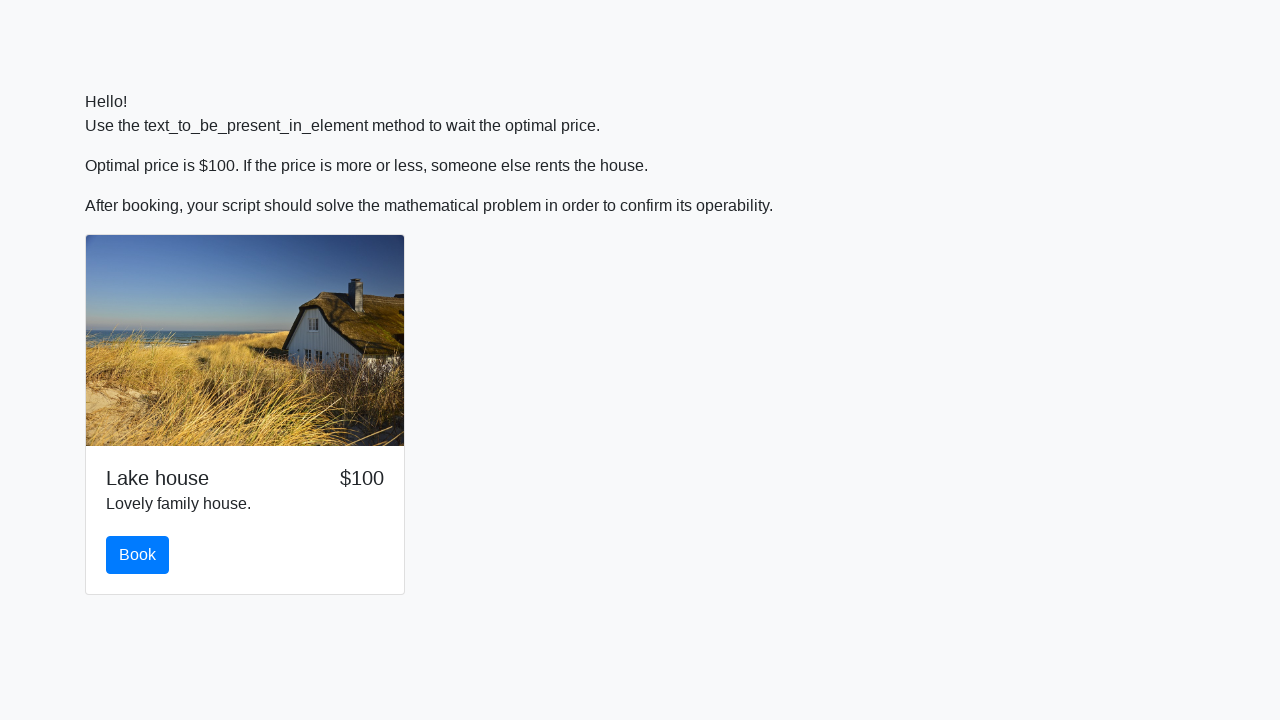

Clicked book button at (138, 555) on #book
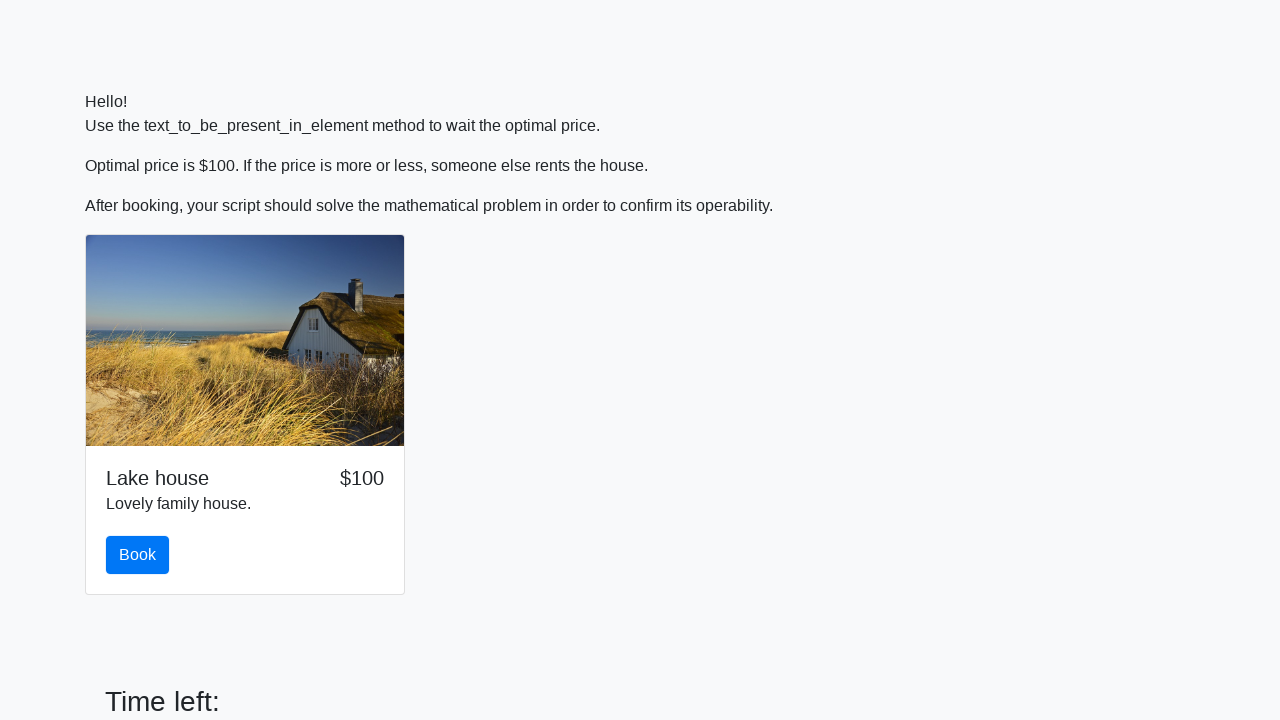

Retrieved input value for calculation: 669
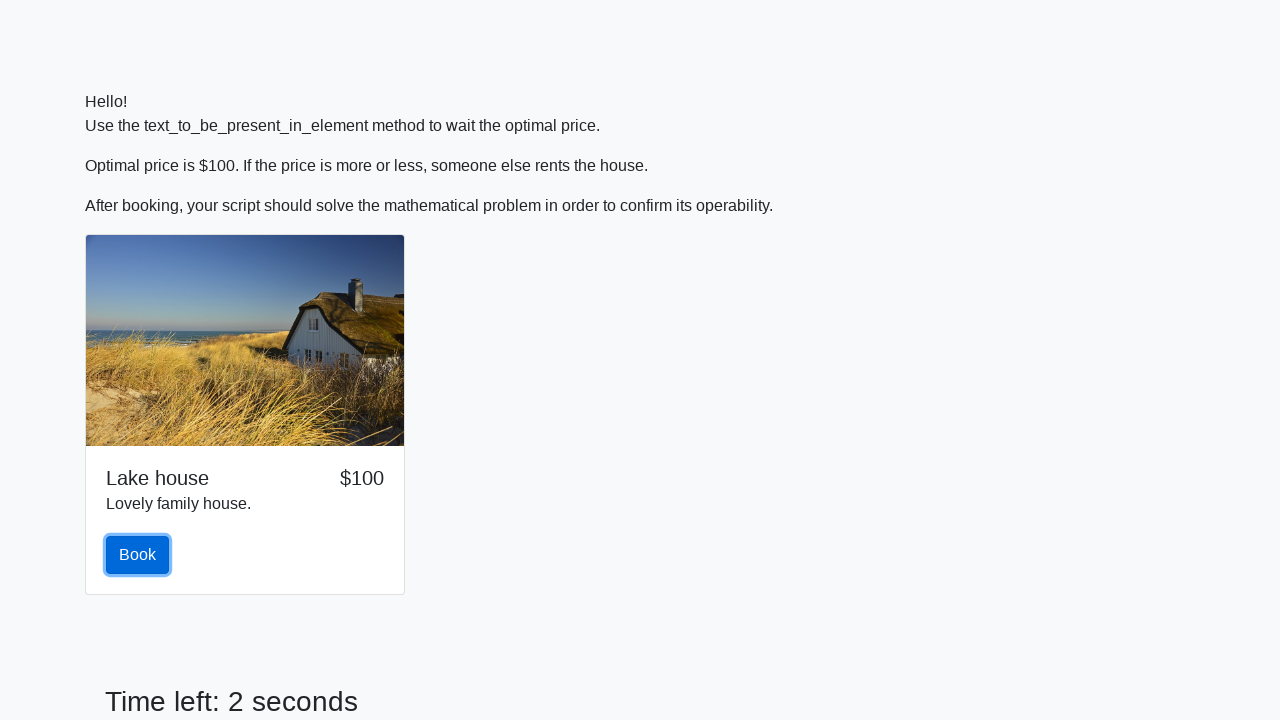

Calculated mathematical expression result: 0.6433042640236025
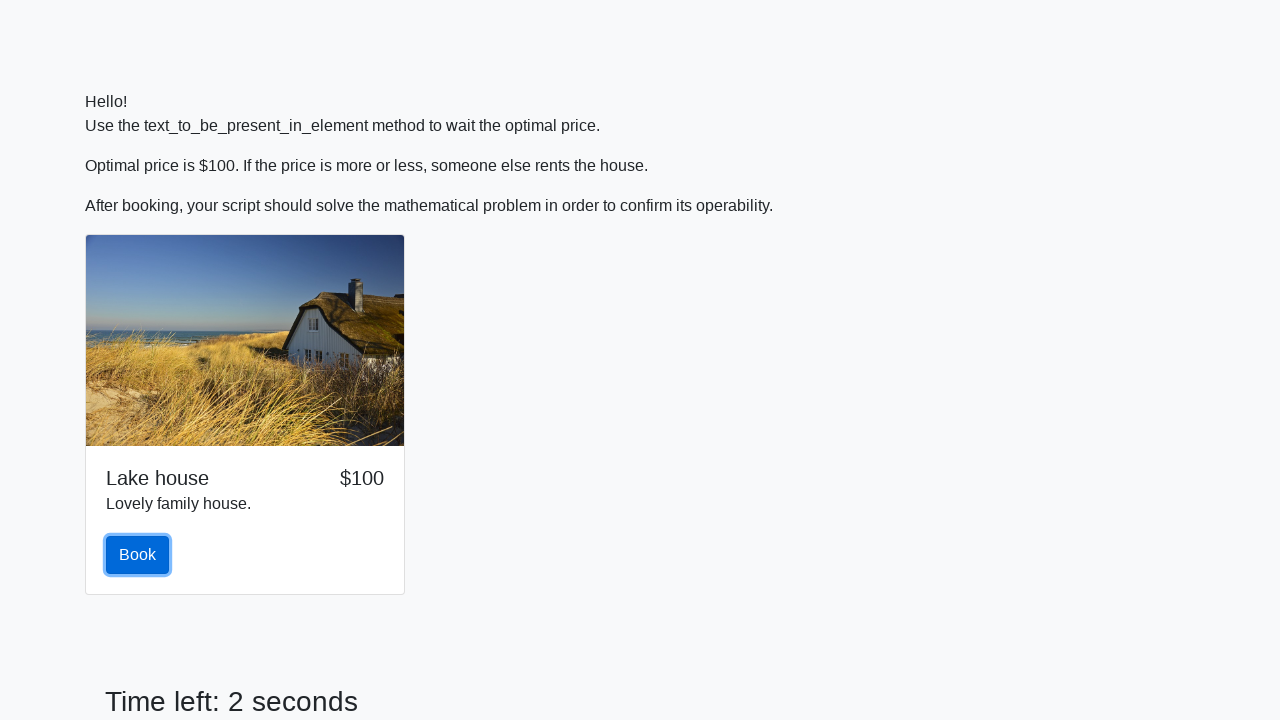

Filled answer field with calculated value: 0.6433042640236025 on #answer
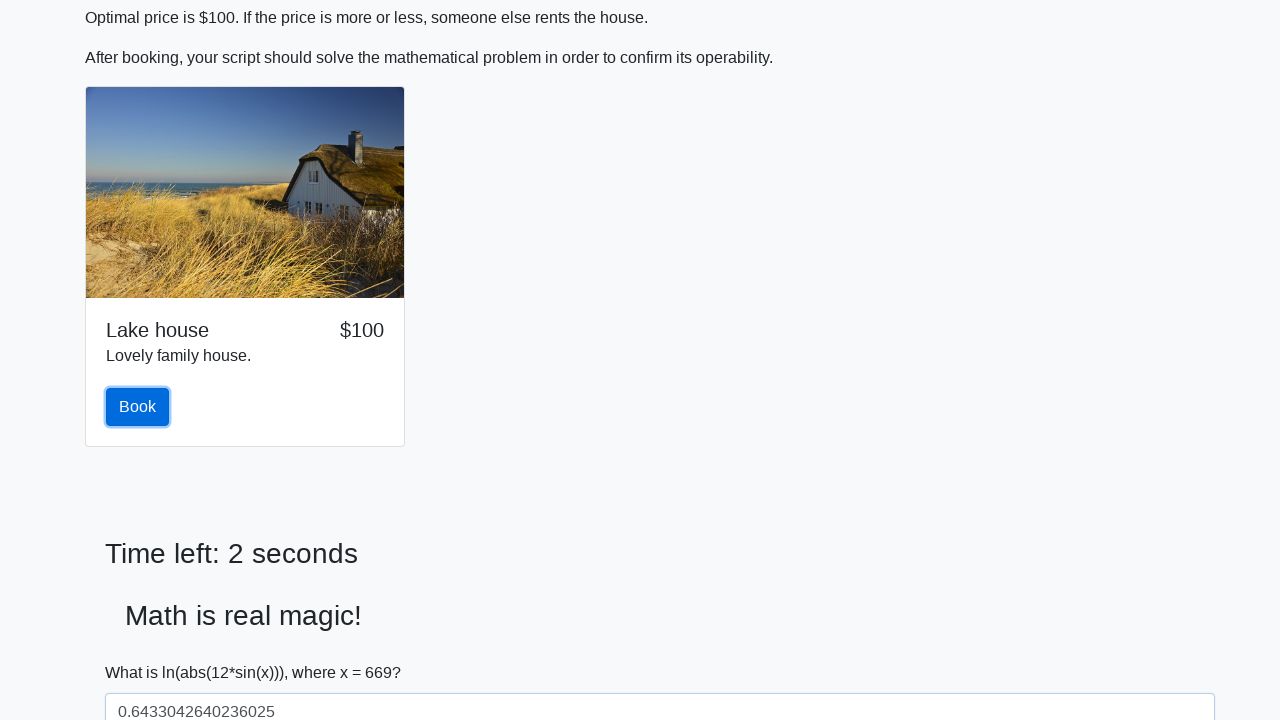

Clicked solve button to submit form at (143, 651) on #solve
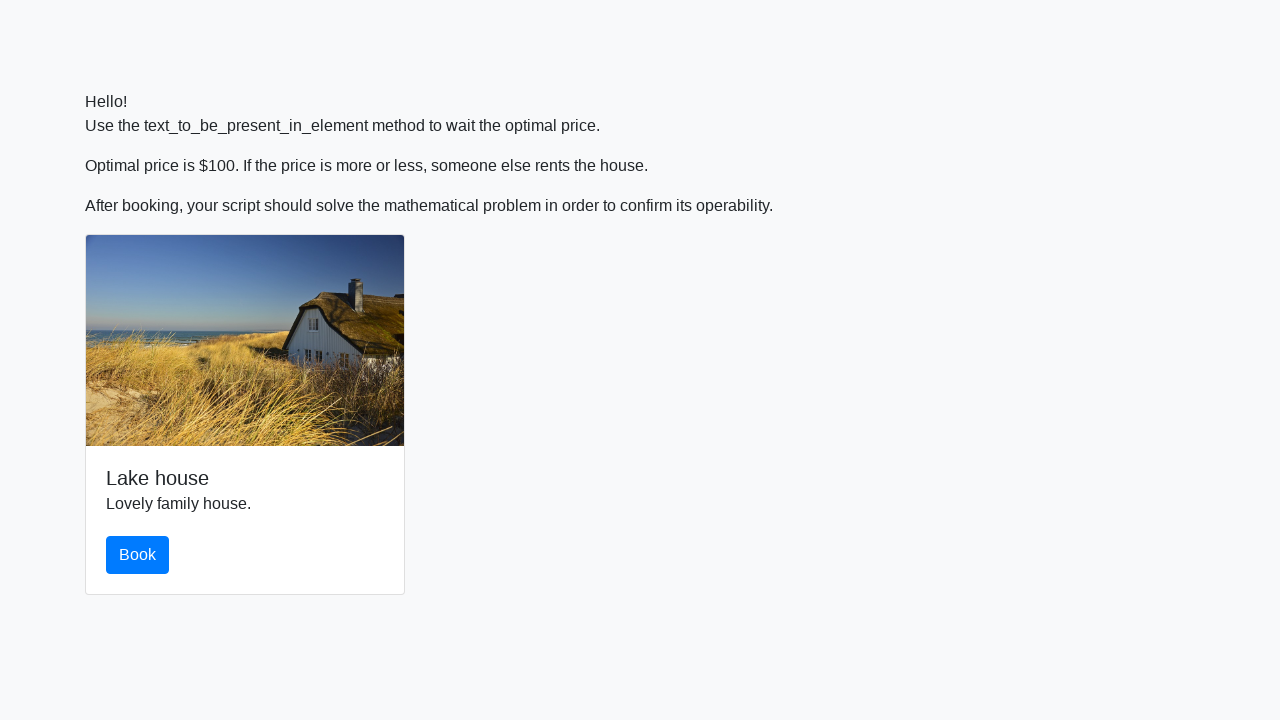

Set up dialog handler to accept alerts
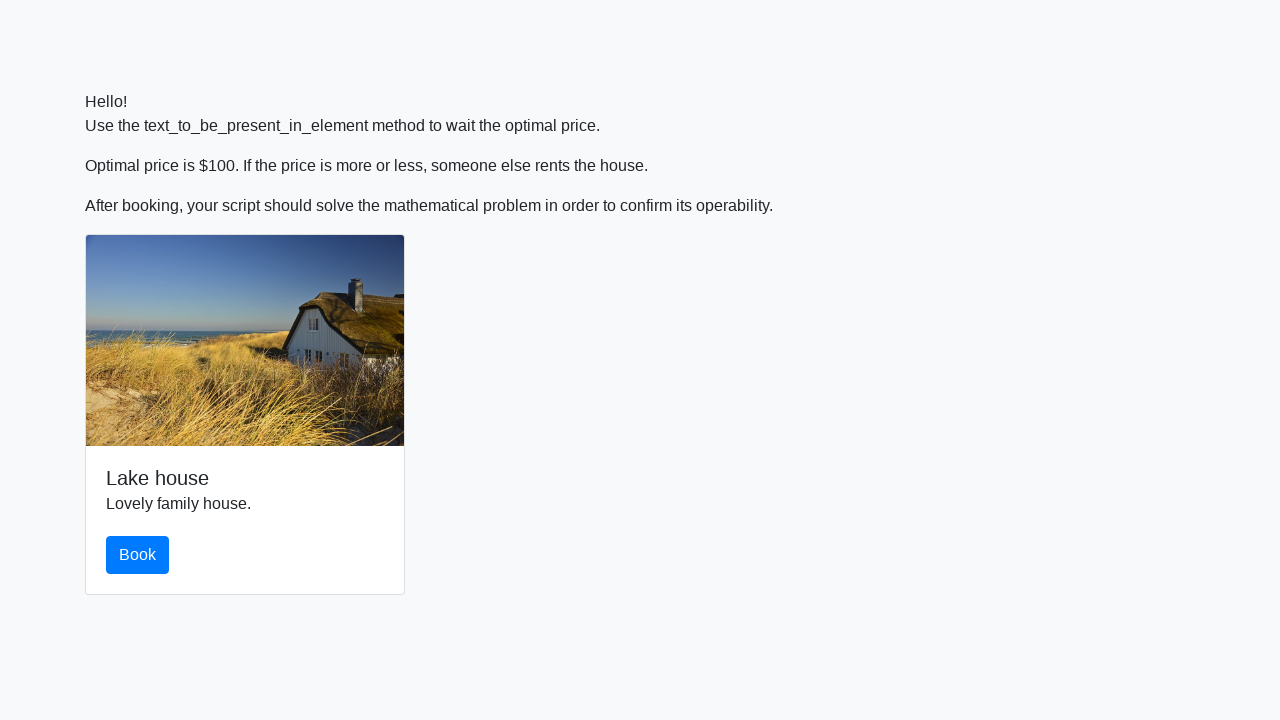

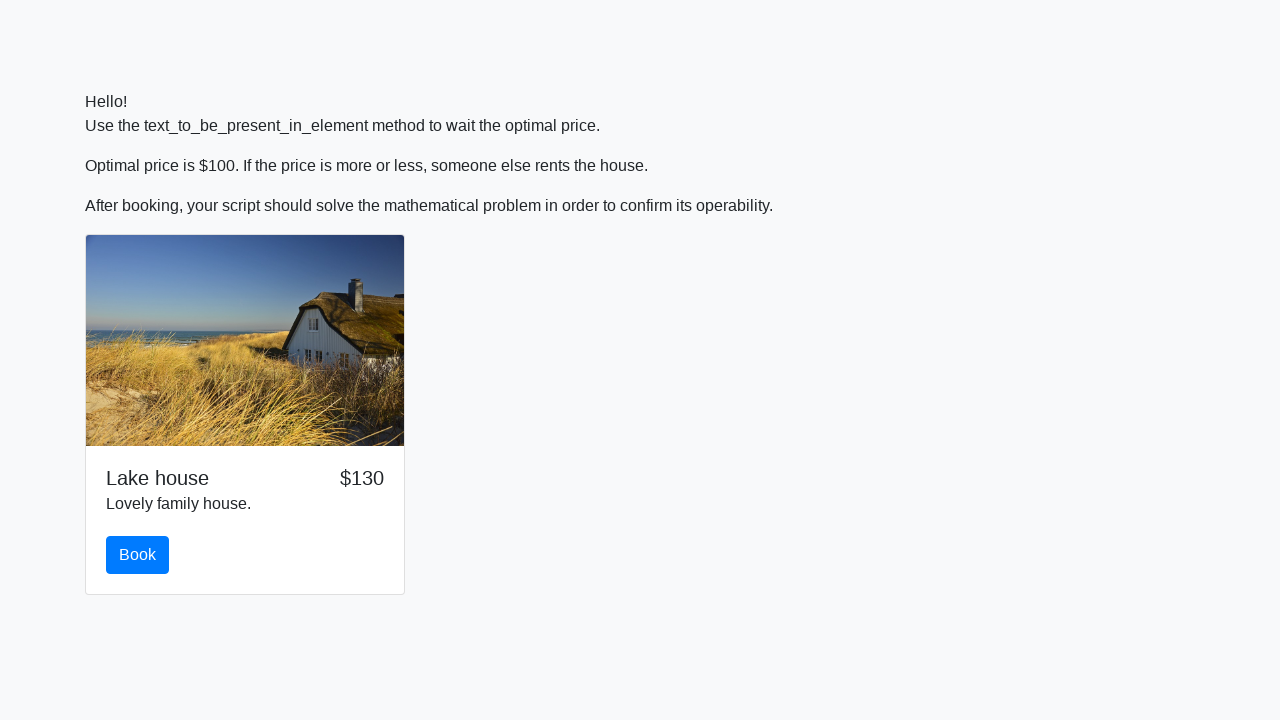